Navigates to W3Schools homepage and waits for the page to load completely

Starting URL: https://www.w3schools.com/

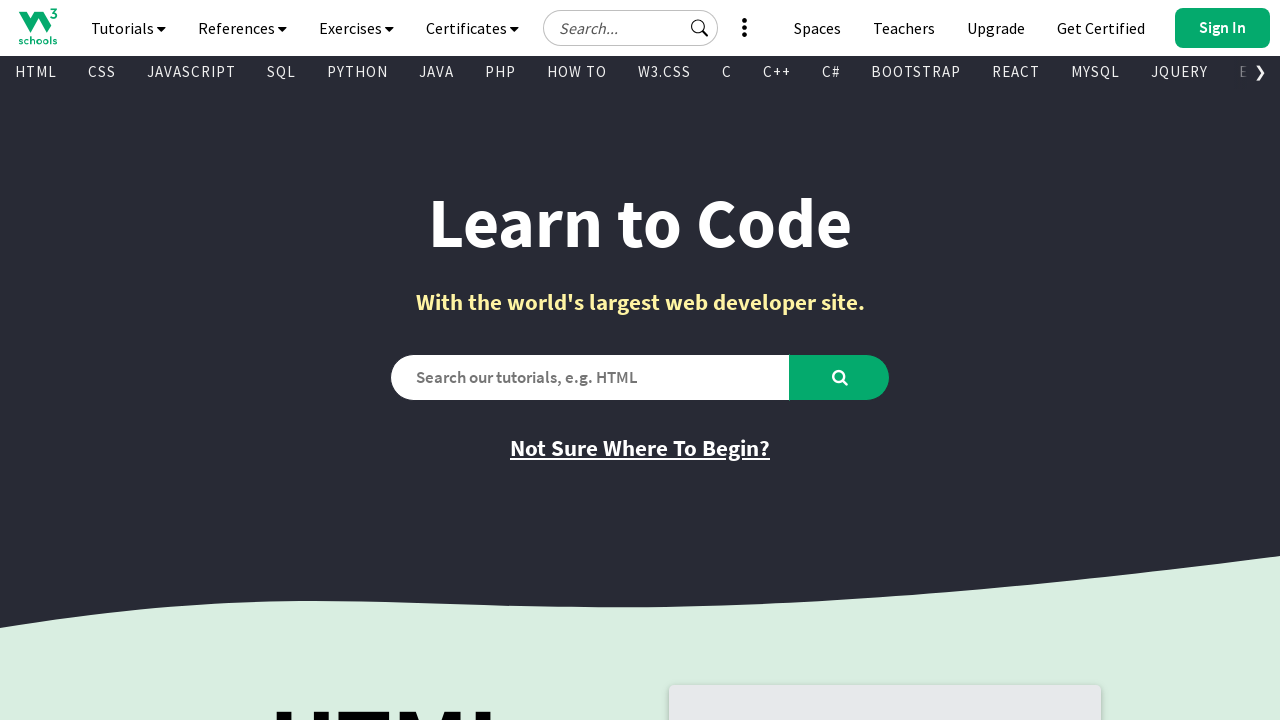

Navigated to W3Schools homepage
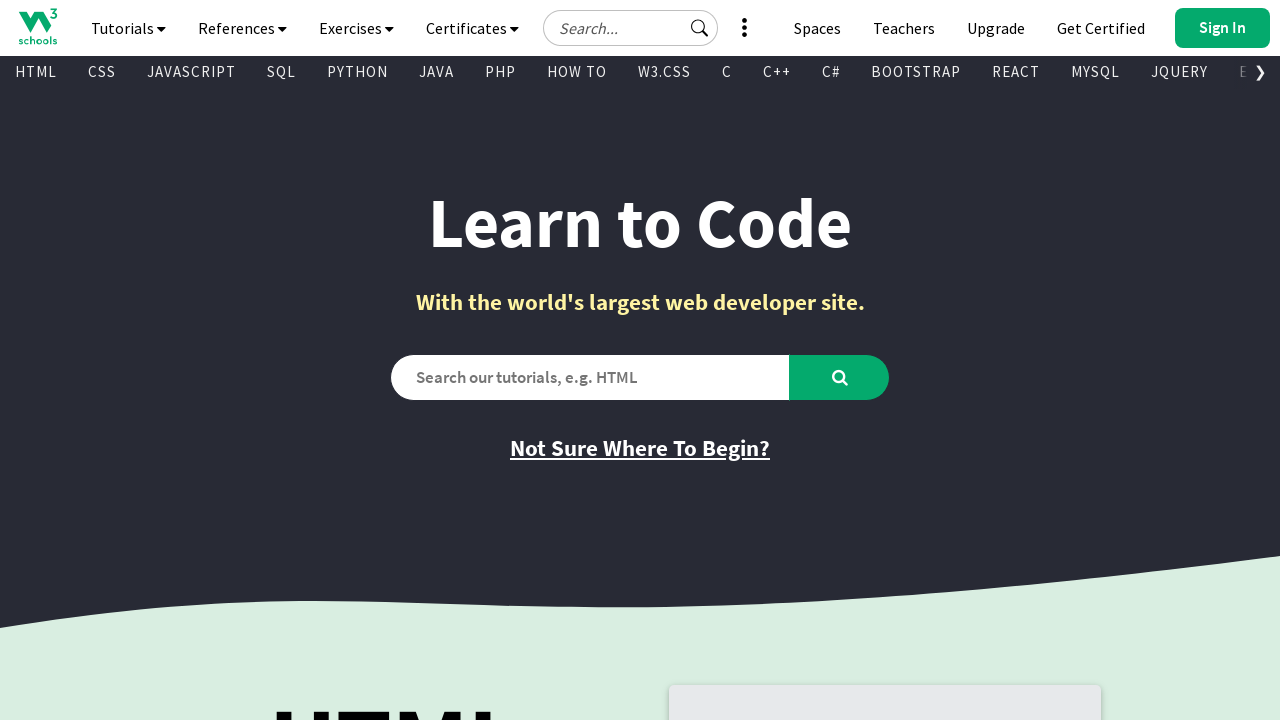

Page DOM content fully loaded
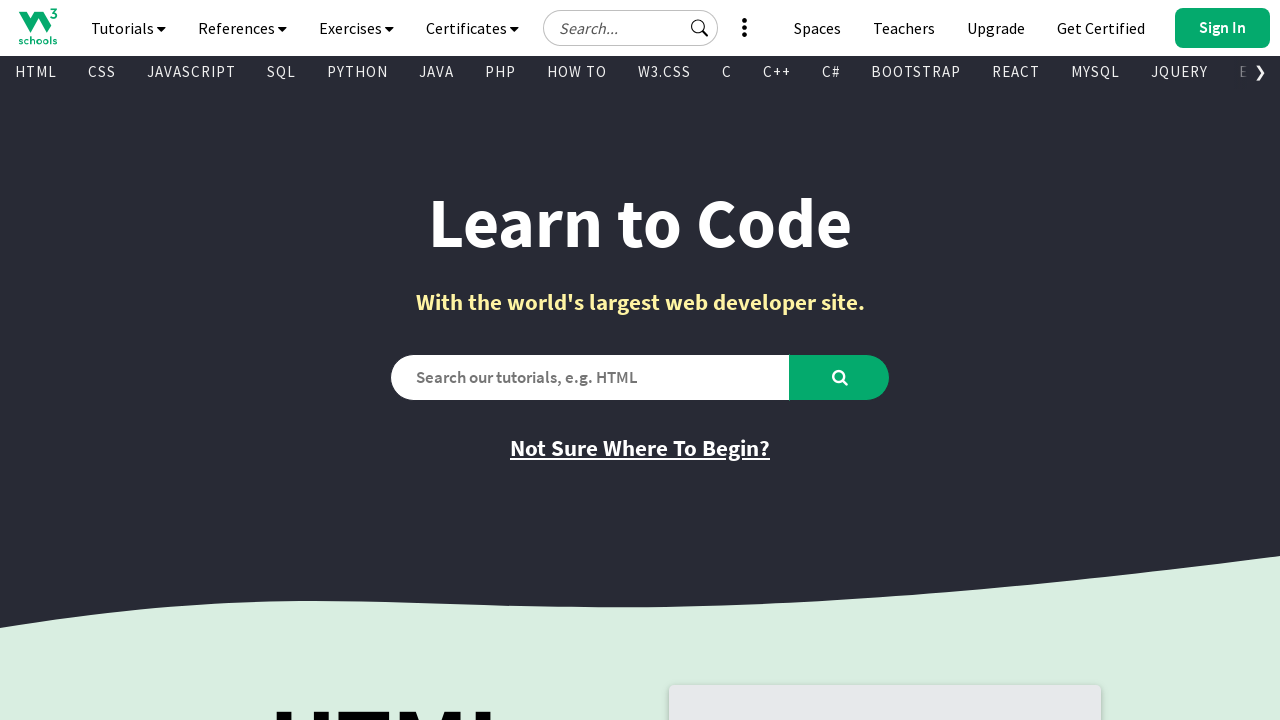

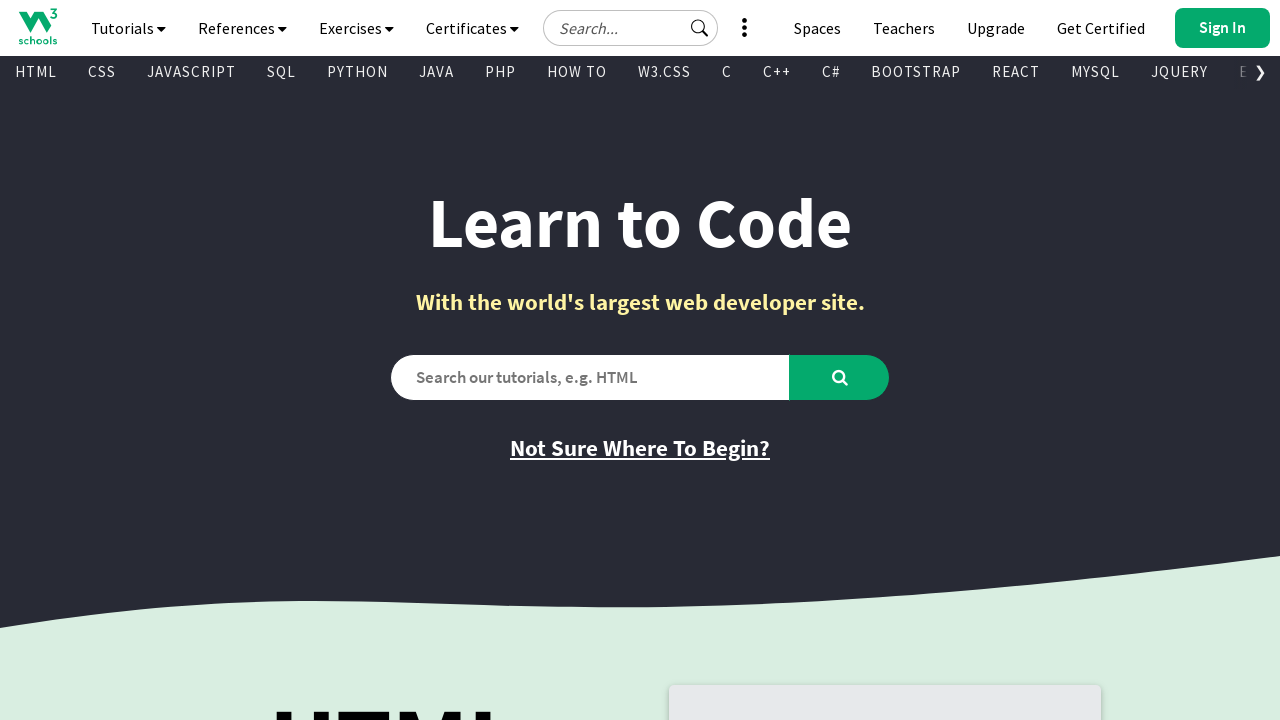